Tests window/tab handling by opening new tabs and windows, switching between them, and interacting with elements in different windows

Starting URL: https://skpatro.github.io/demo/links

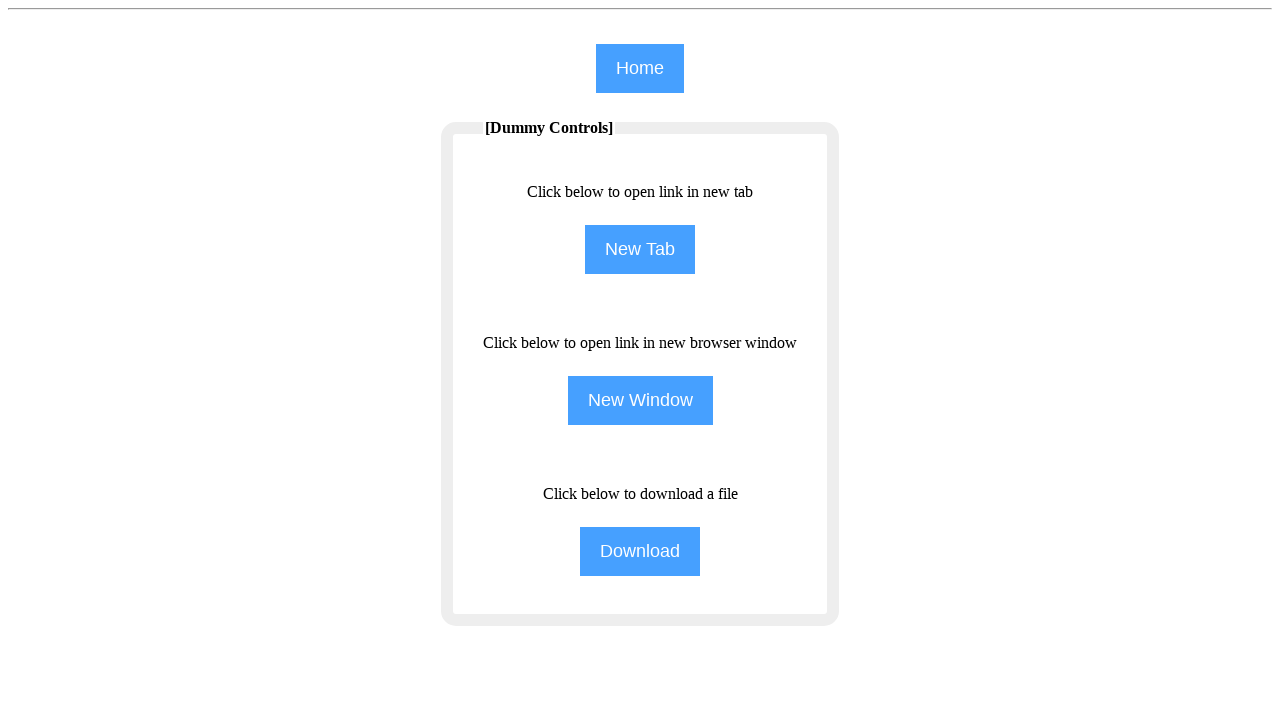

Clicked 'New Tab' button to open a new tab at (640, 250) on xpath=//input[@value='New Tab']
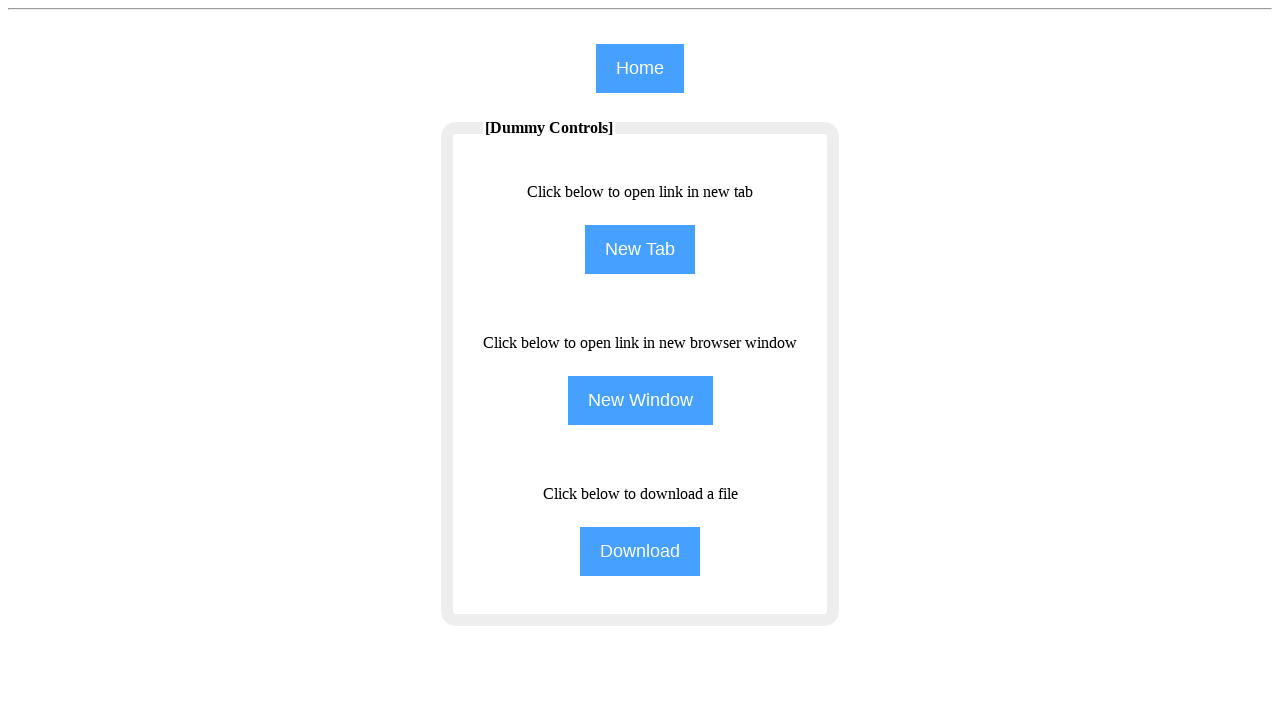

Waited for new tab to open
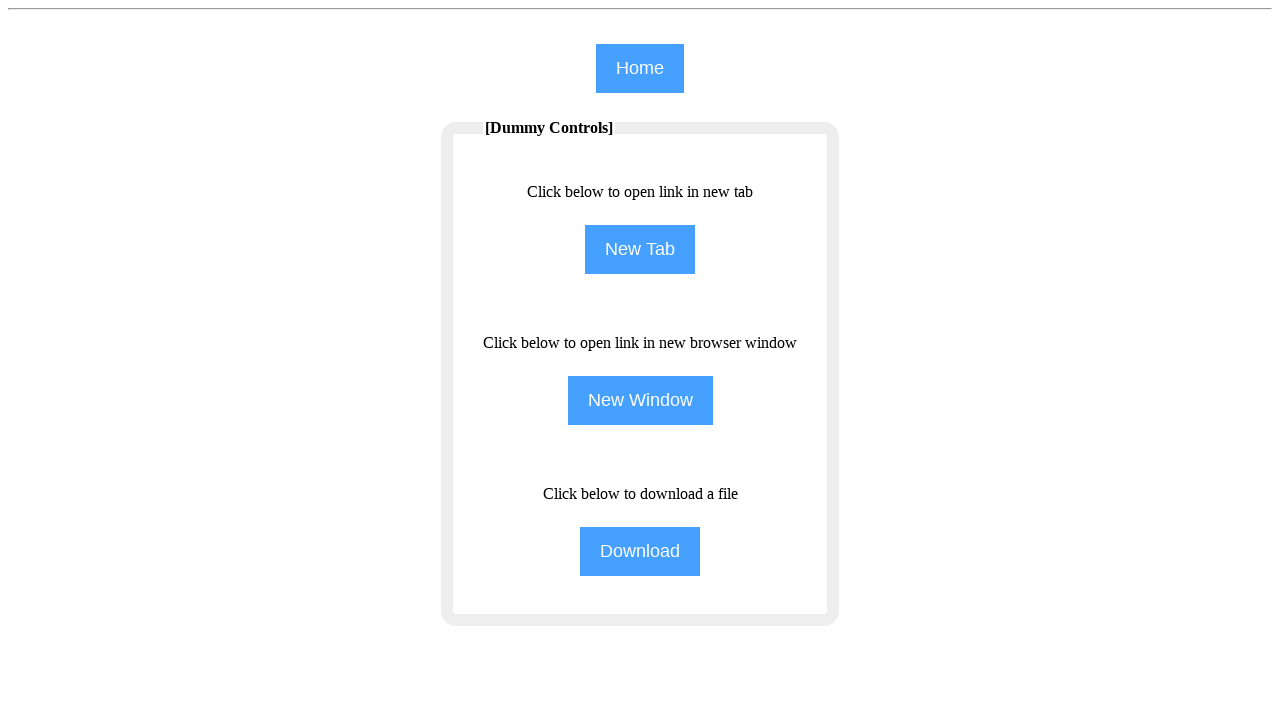

Clicked 'New Tab' button again and captured new page context at (640, 250) on xpath=//input[@value='New Tab']
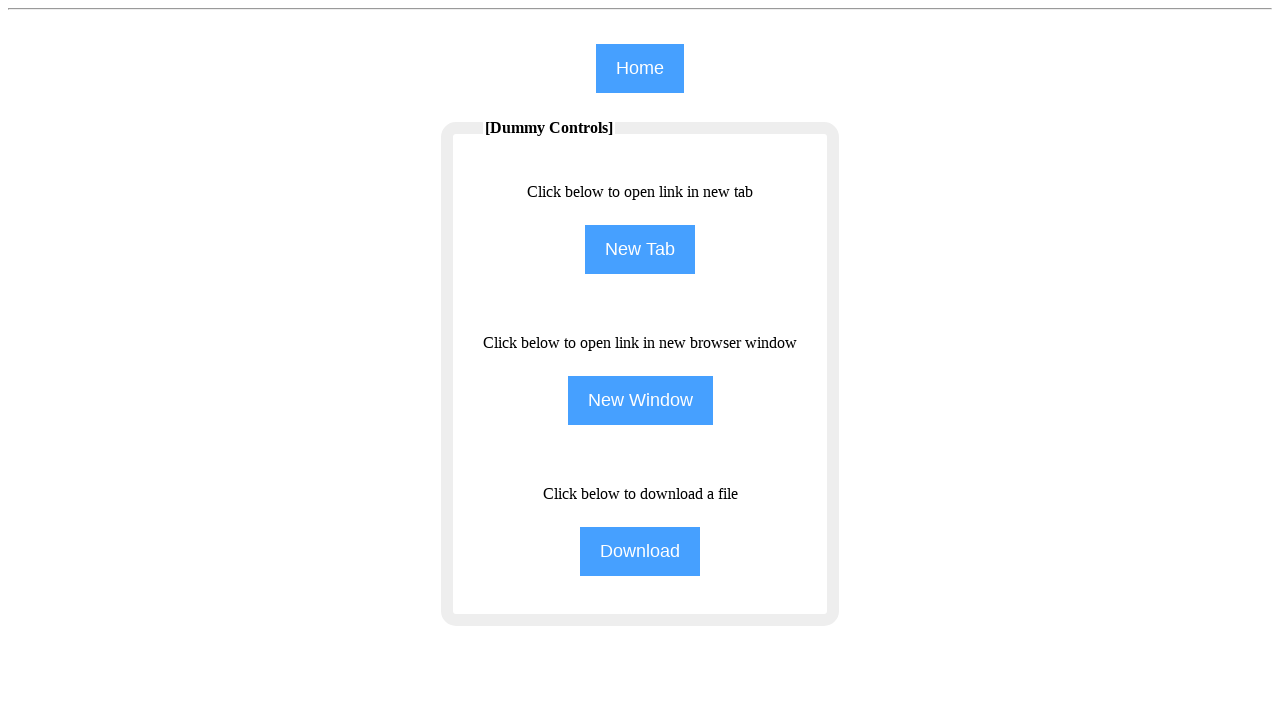

Switched to newly opened tab
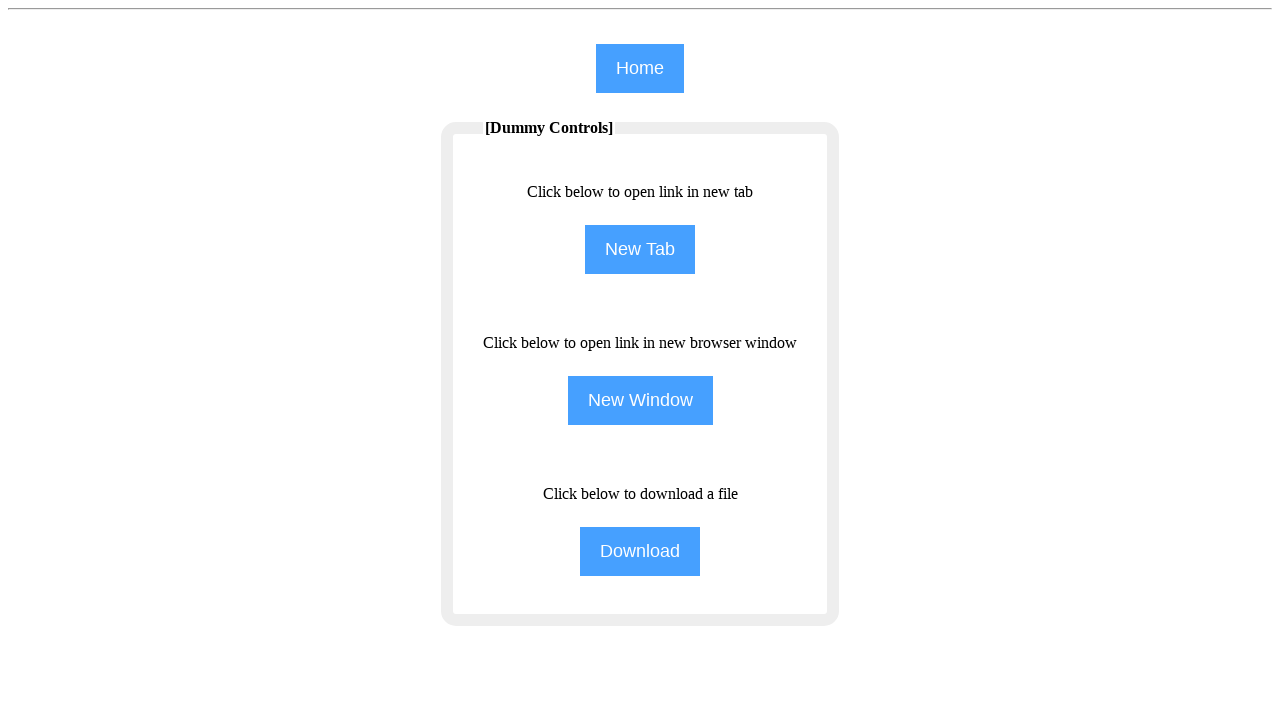

Clicked 'Training' link in the new tab at (978, 81) on (//span[text()='Training'])[1]
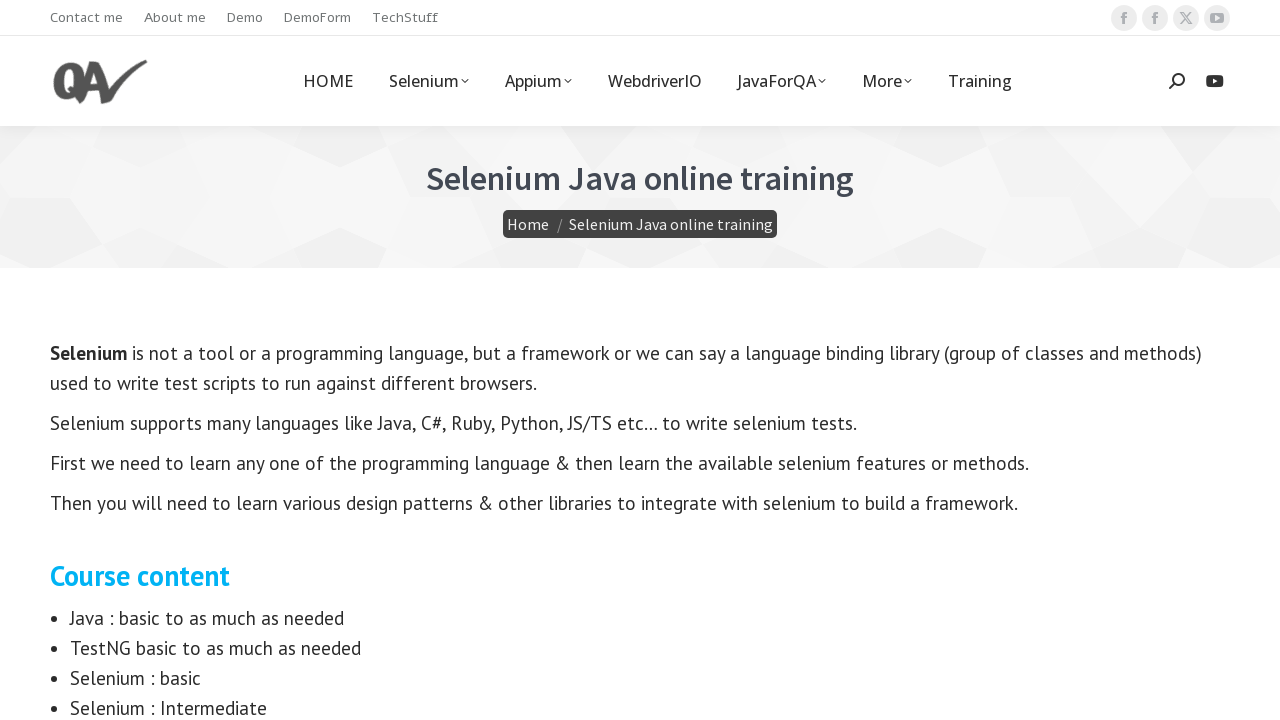

Brought original page to front
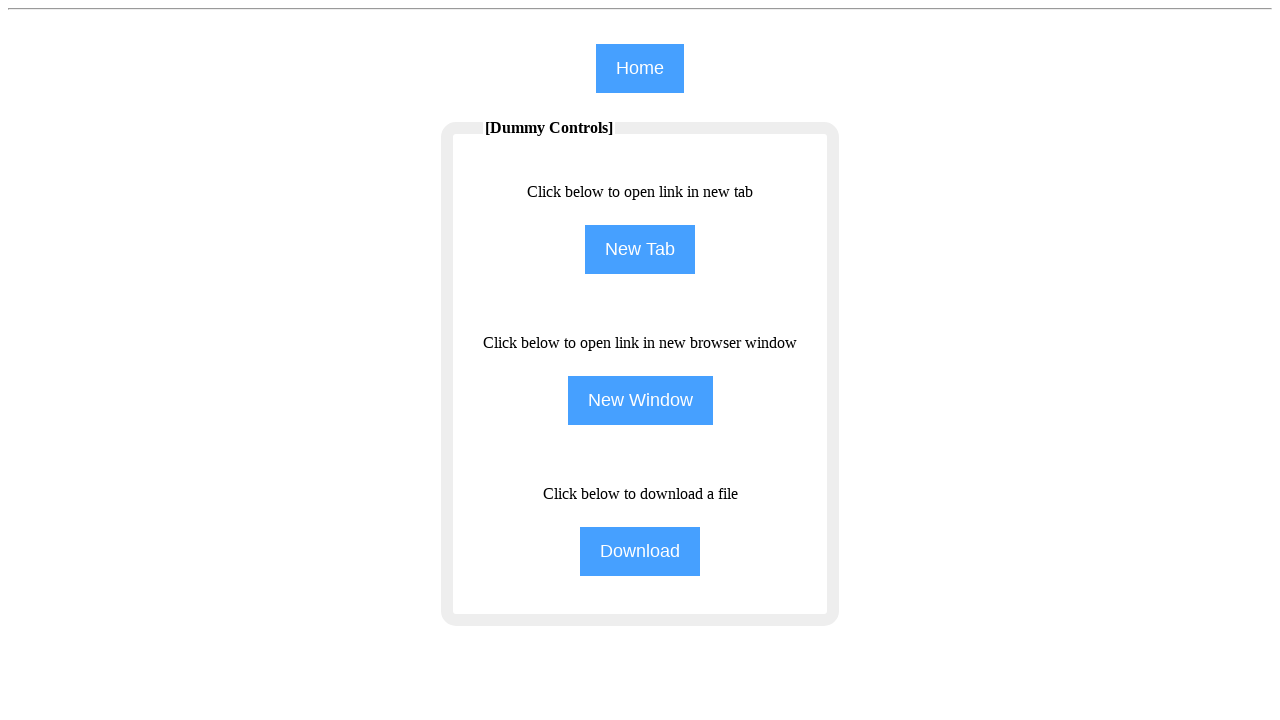

Clicked 'New Window' button to open a new window at (640, 400) on xpath=//input[@name='NewWindow']
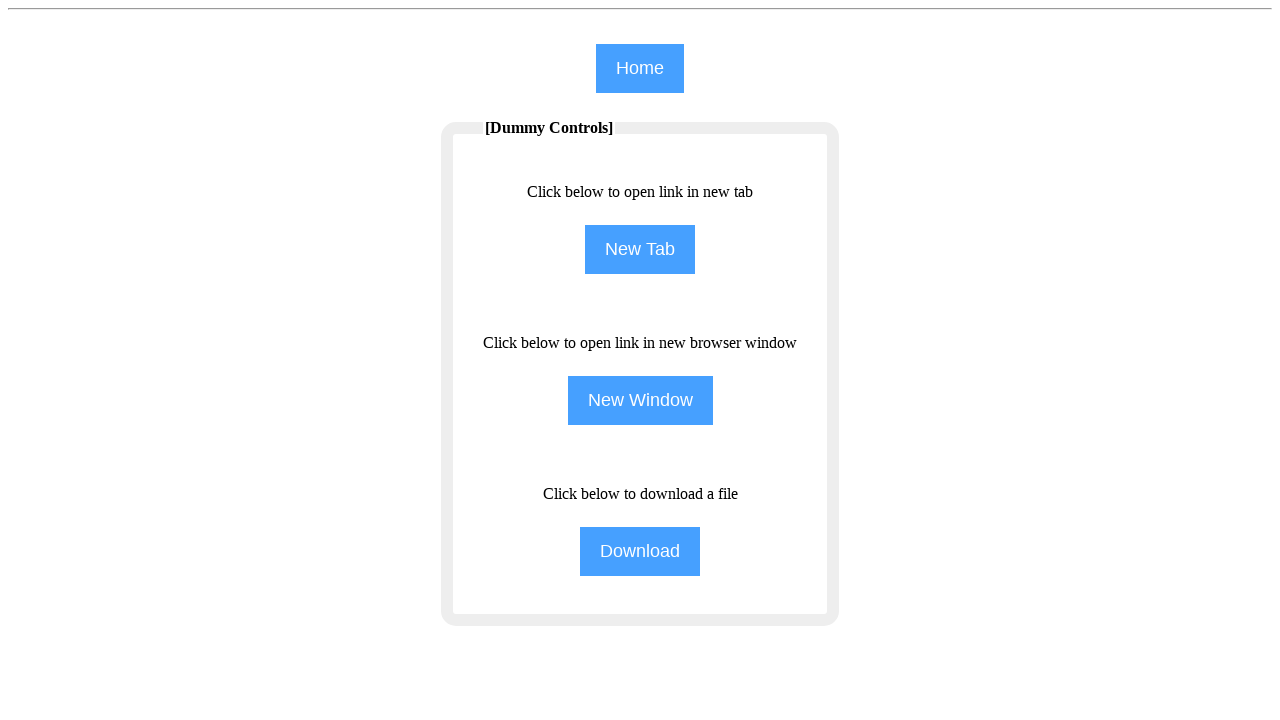

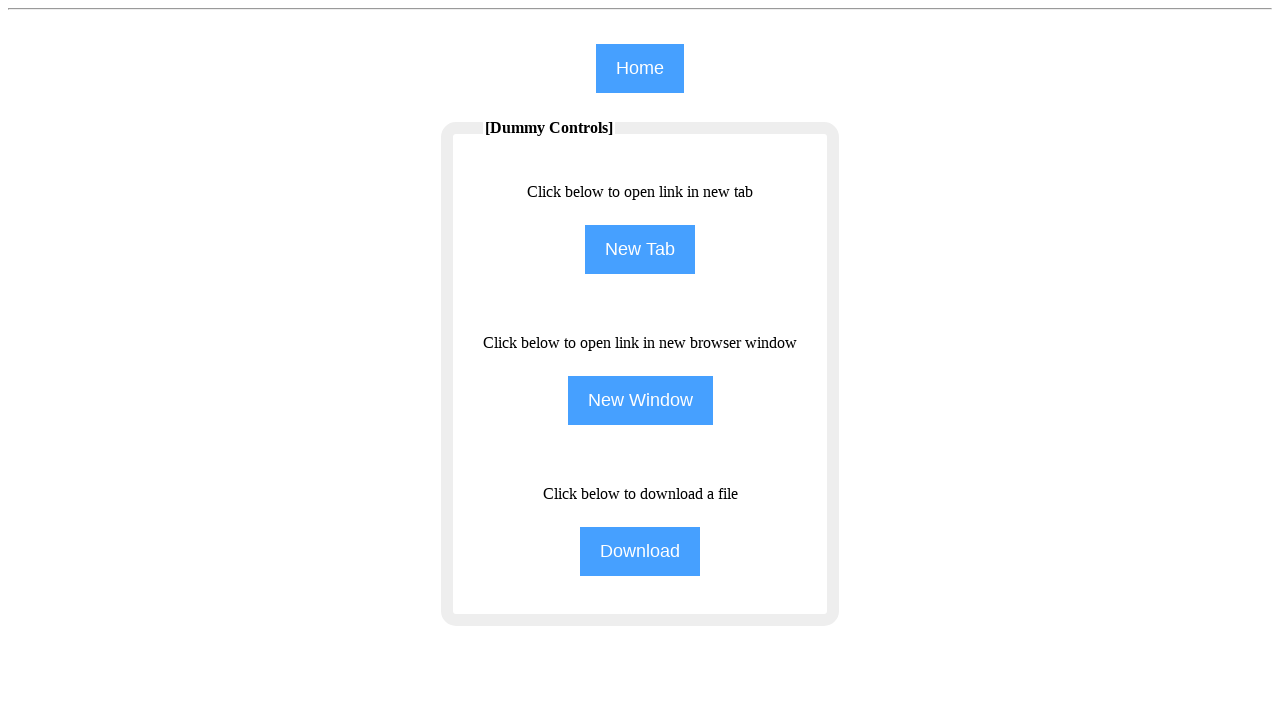